Tests triggering a simple JavaScript alert by clicking a button on the alert practice page

Starting URL: https://letcode.in/alert

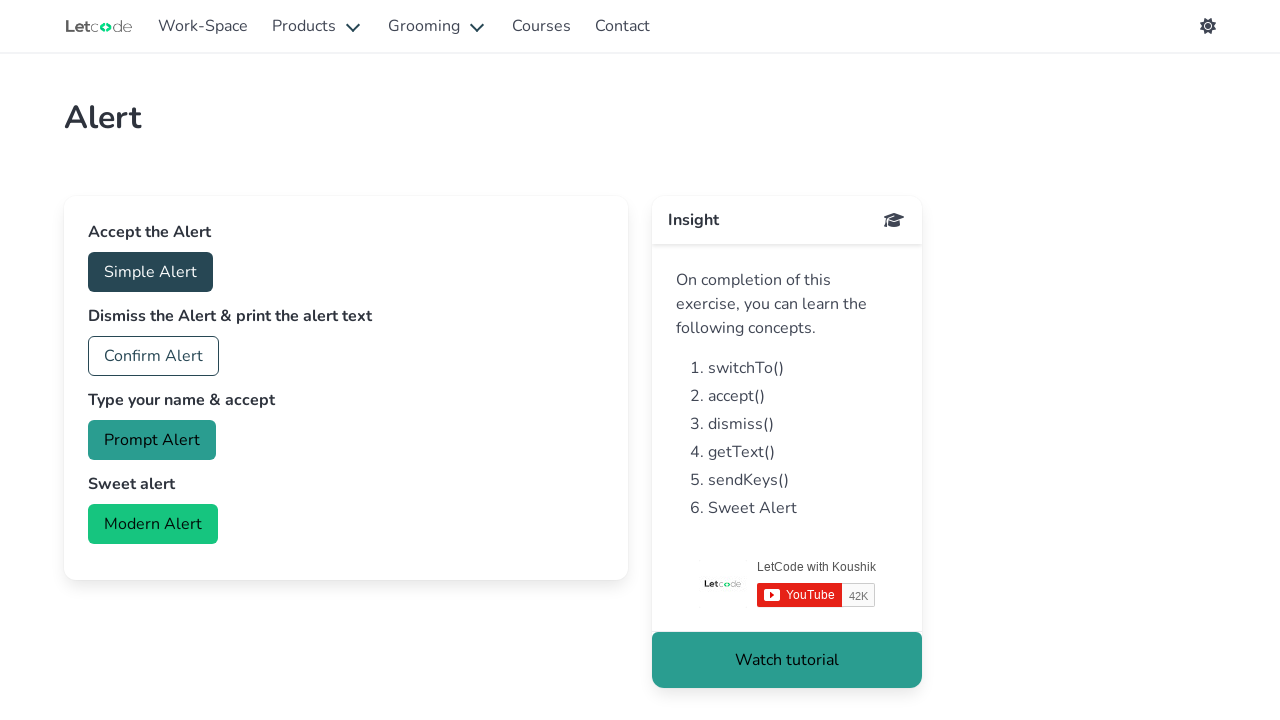

Clicked the button to trigger simple JavaScript alert at (150, 272) on #accept
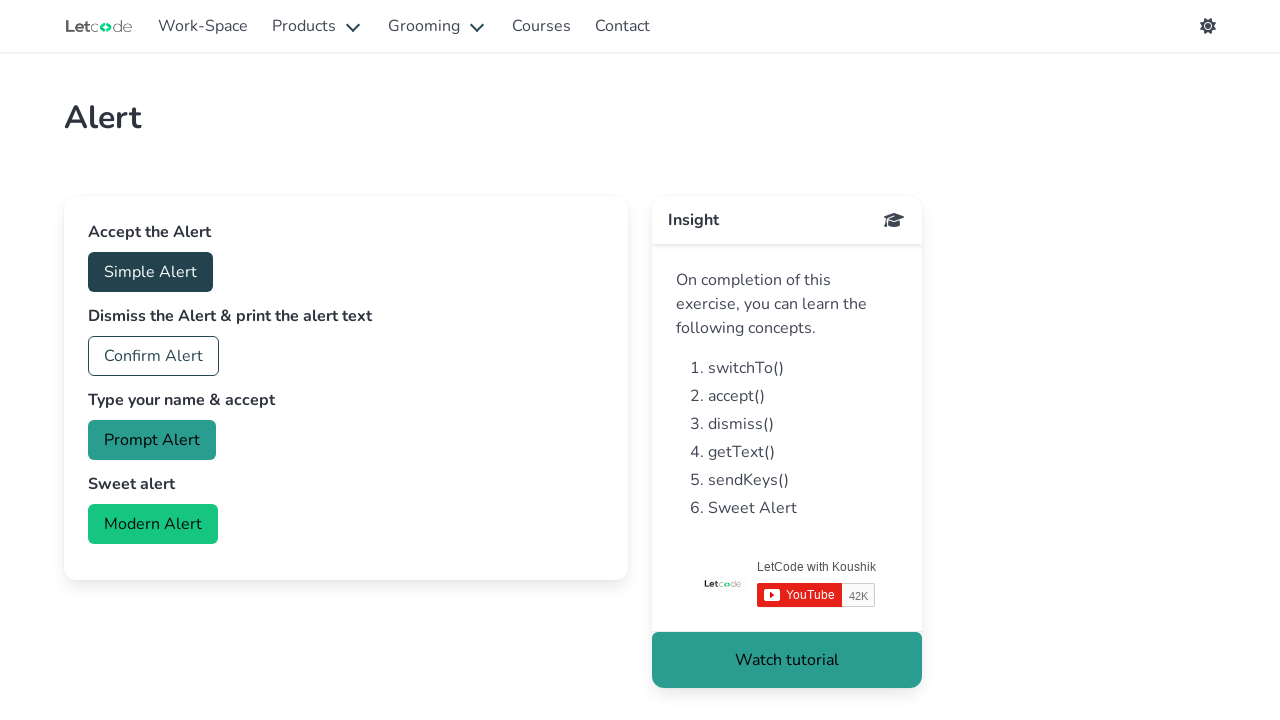

Set up dialog handler to accept the alert
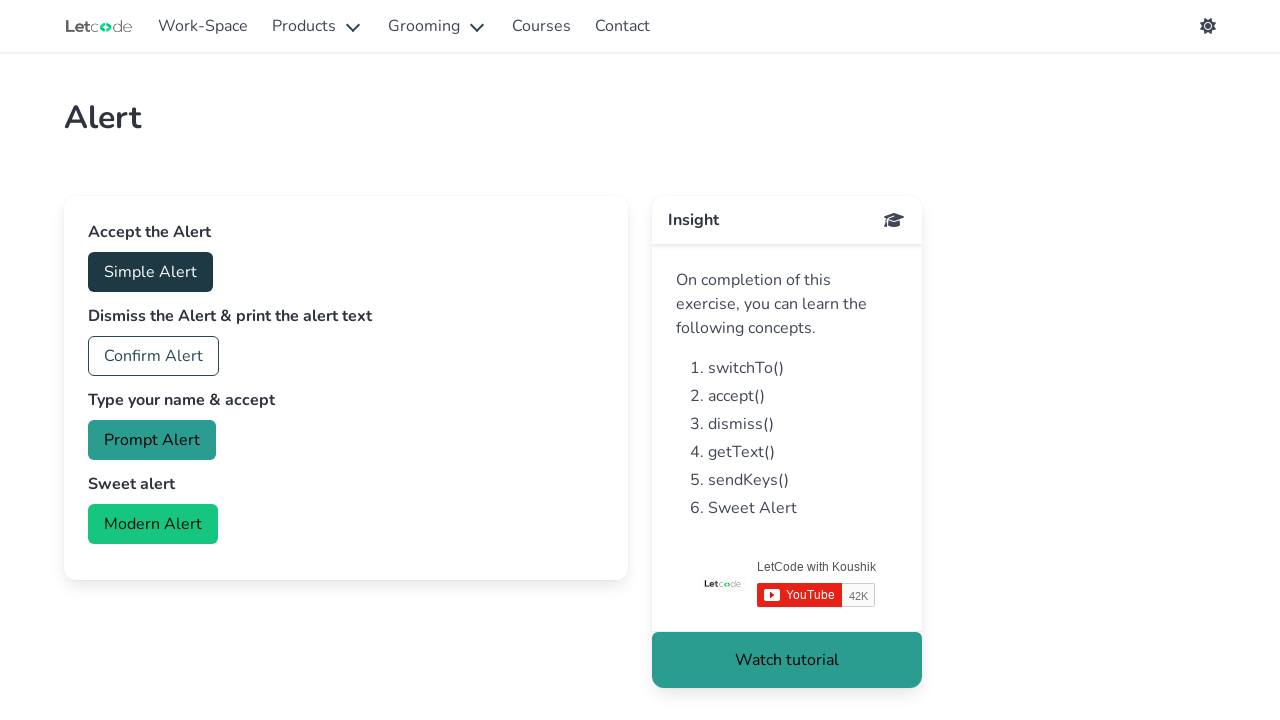

Waited for alert to be processed
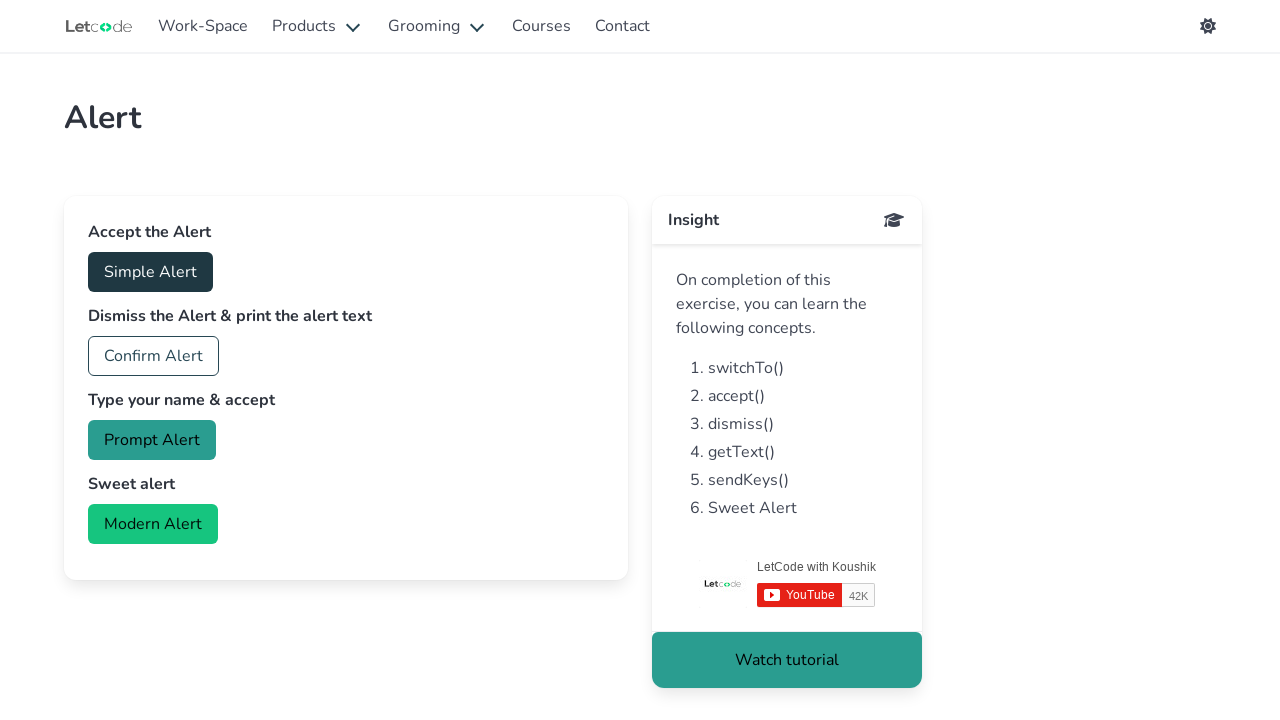

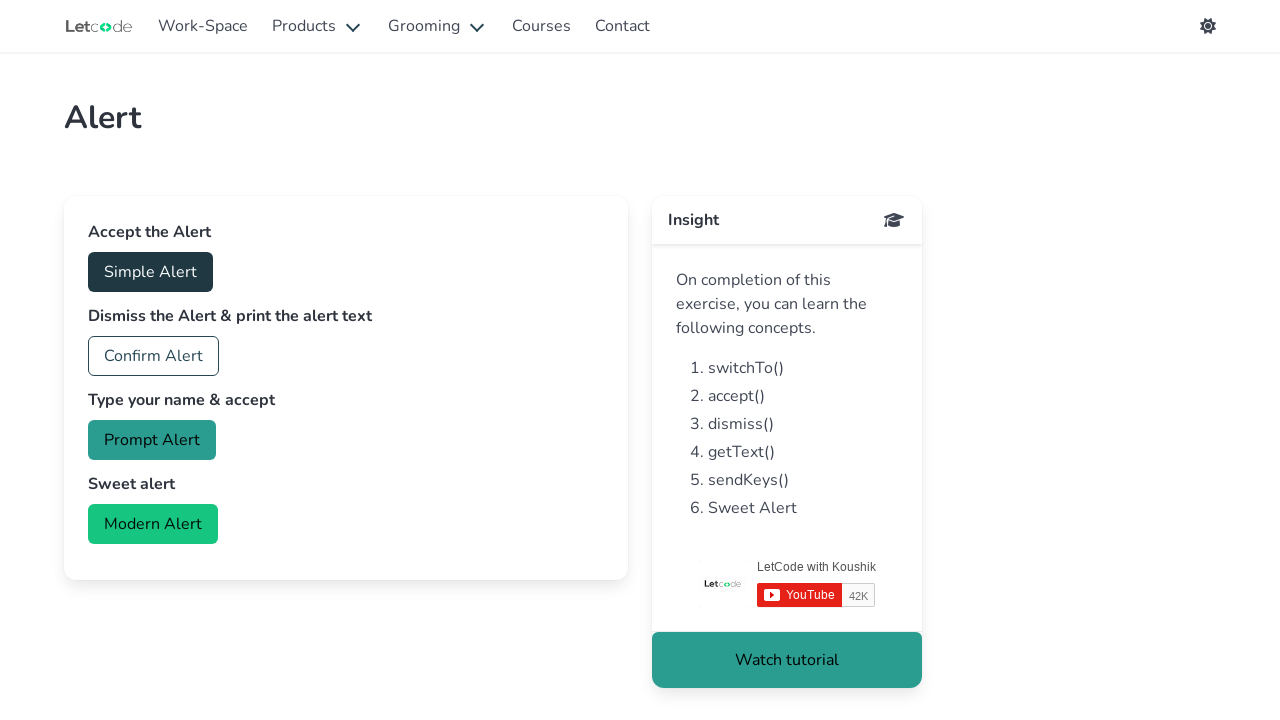